Navigates to The Testing World about us page and maximizes the browser window

Starting URL: http://www.thetestingworld.com/aboutus

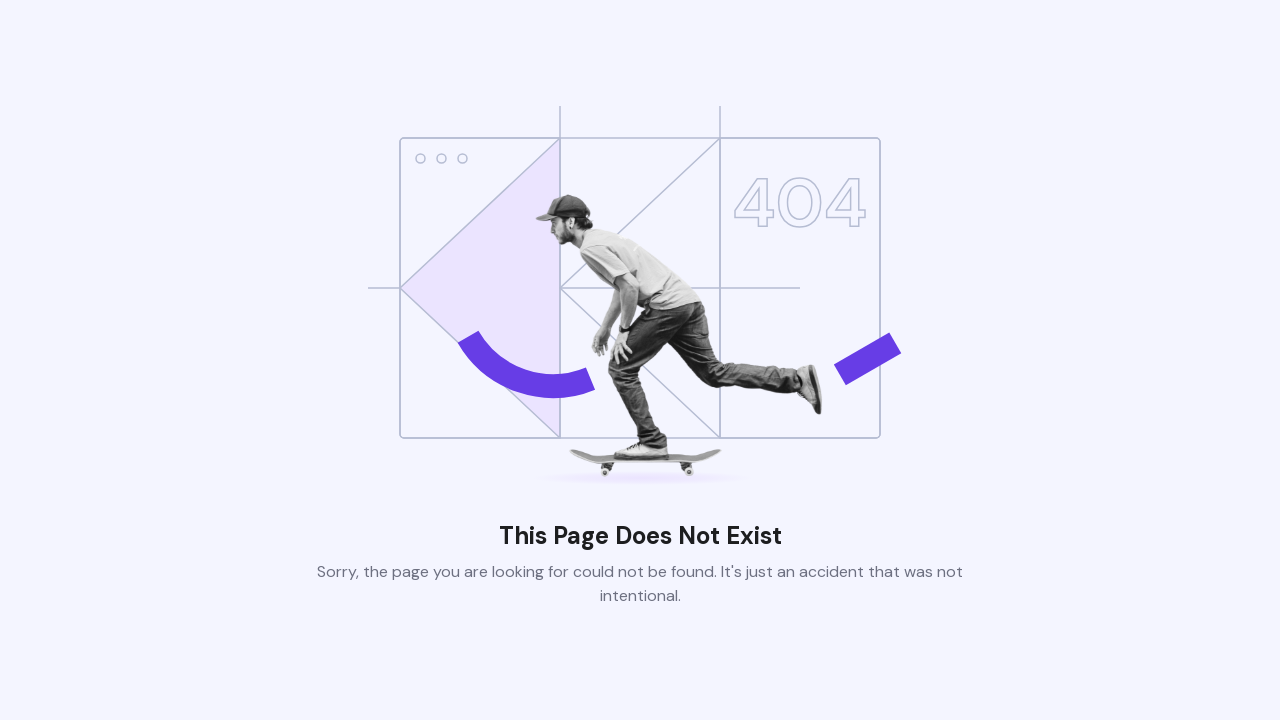

Navigated to The Testing World about us page
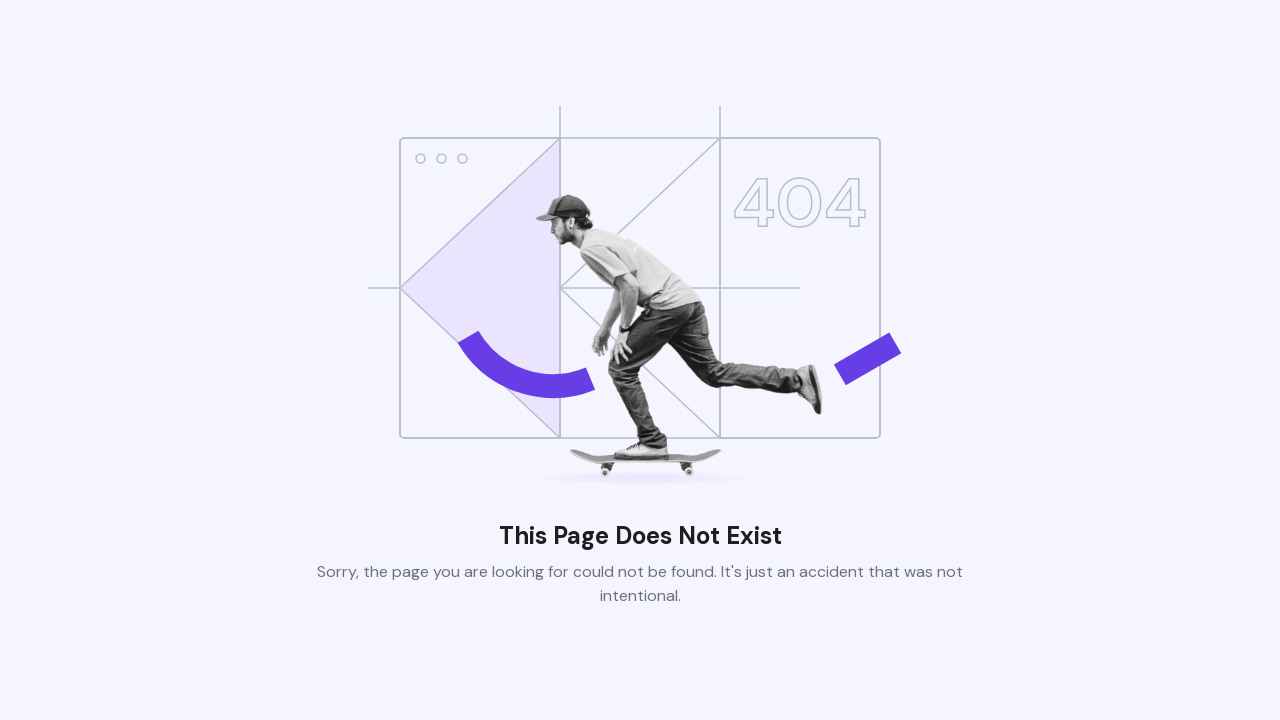

Maximized browser window
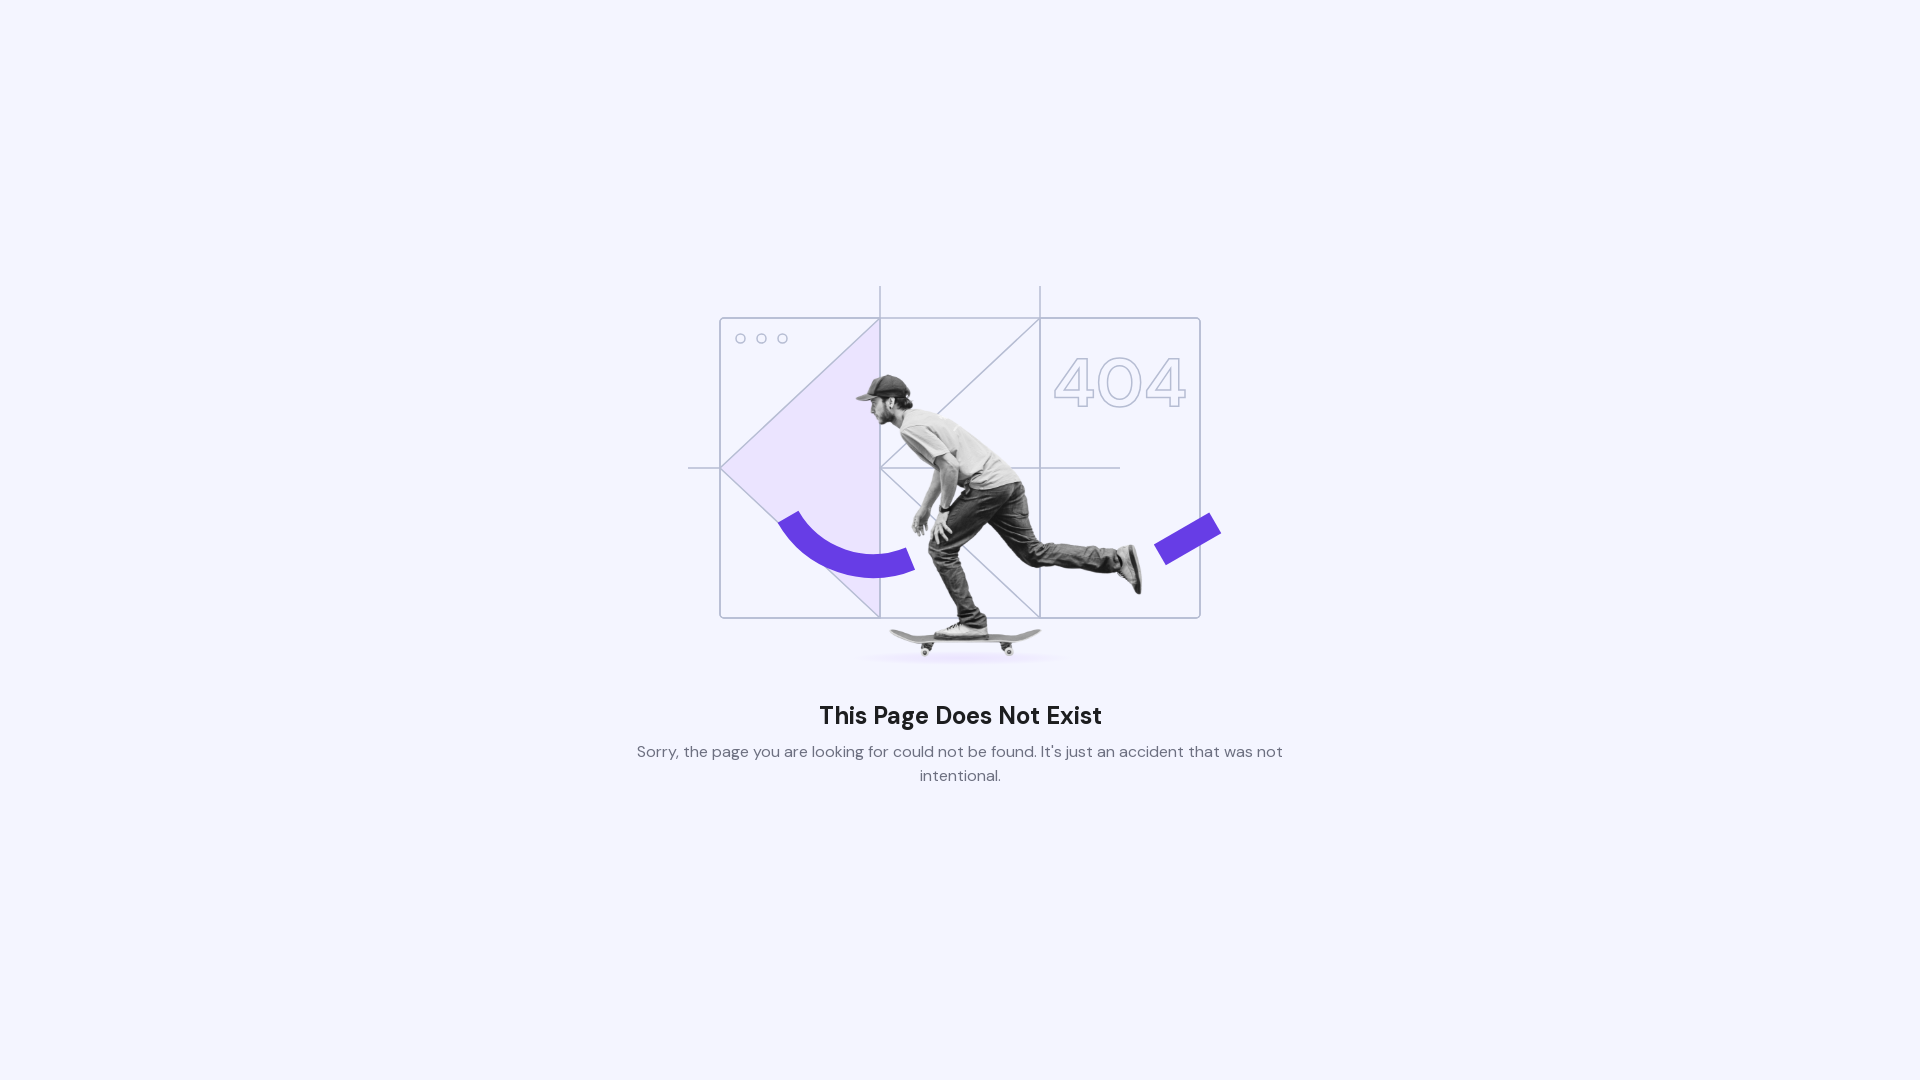

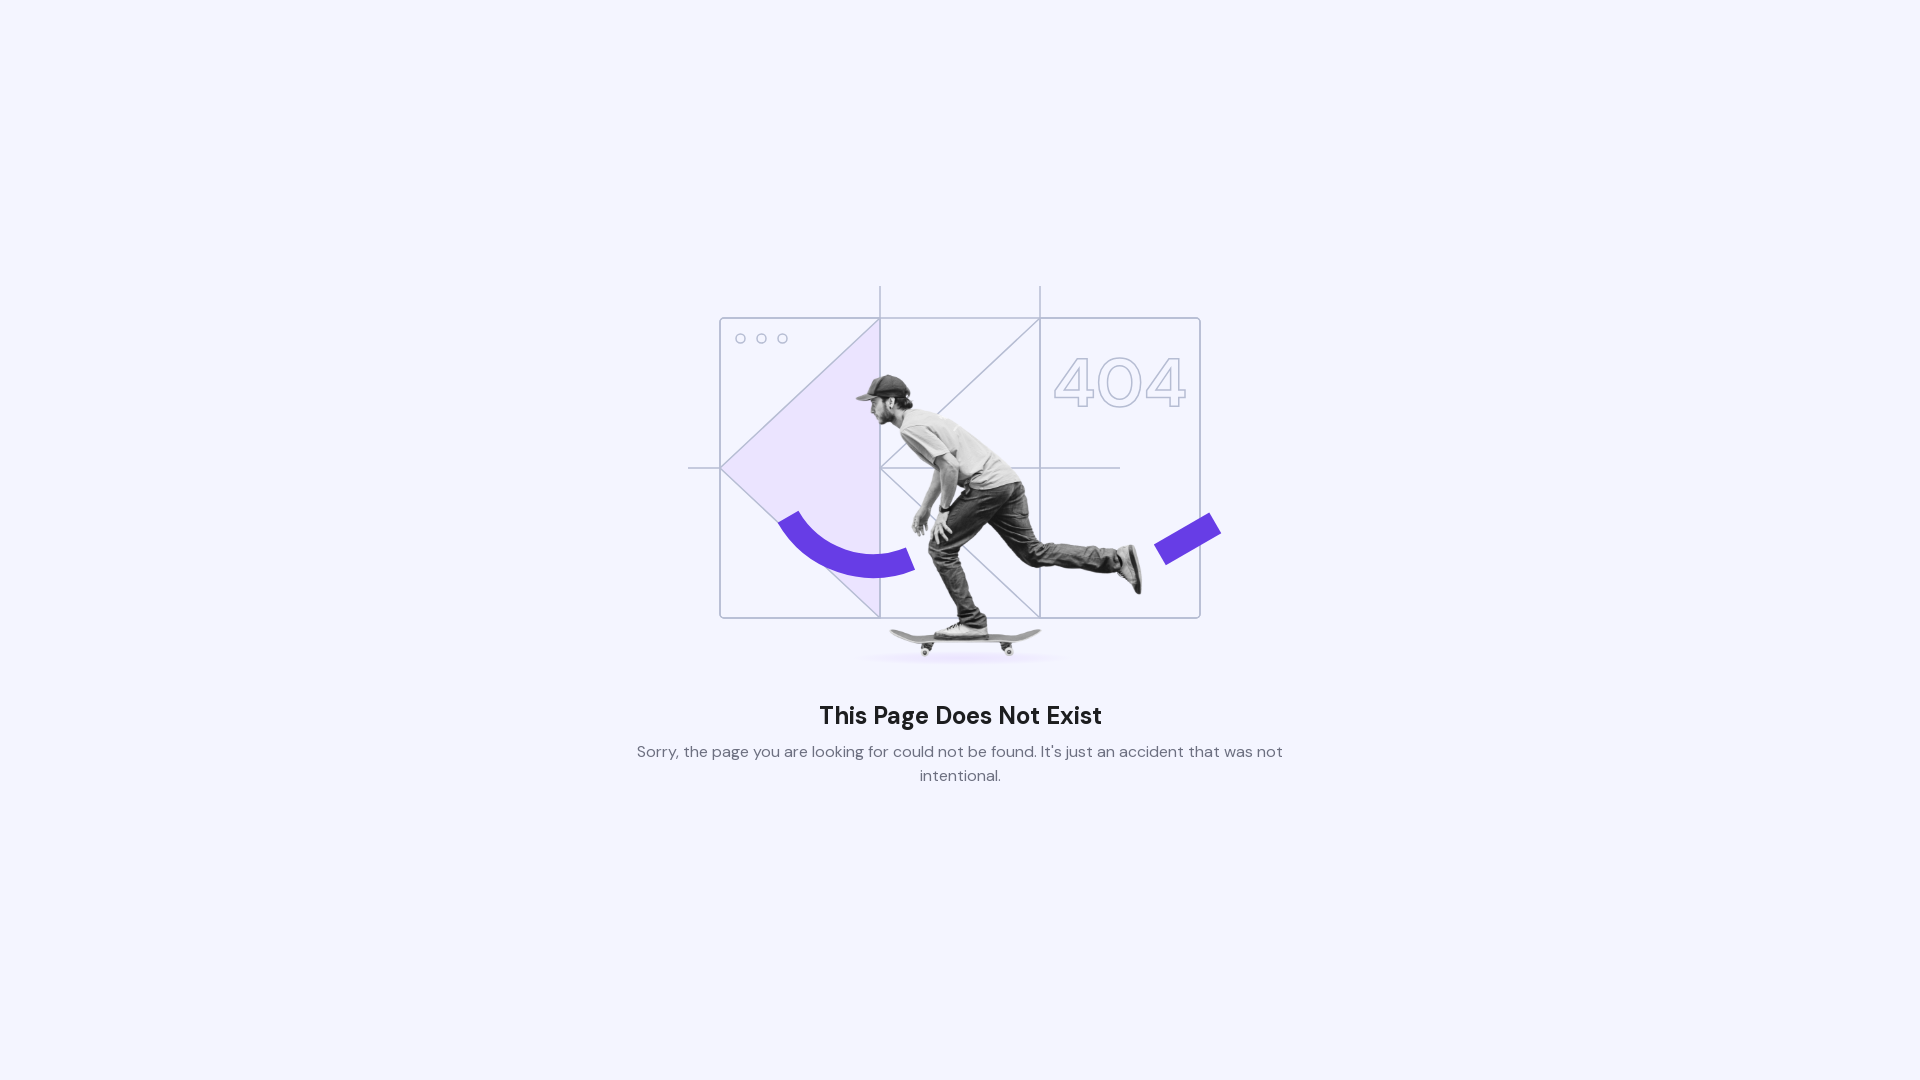